Tests the Input Form Submit page by filling out all form fields including name, email, password, company, website, country, city, addresses, state, and zip code, then submitting the form.

Starting URL: https://www.lambdatest.com/selenium-playground/

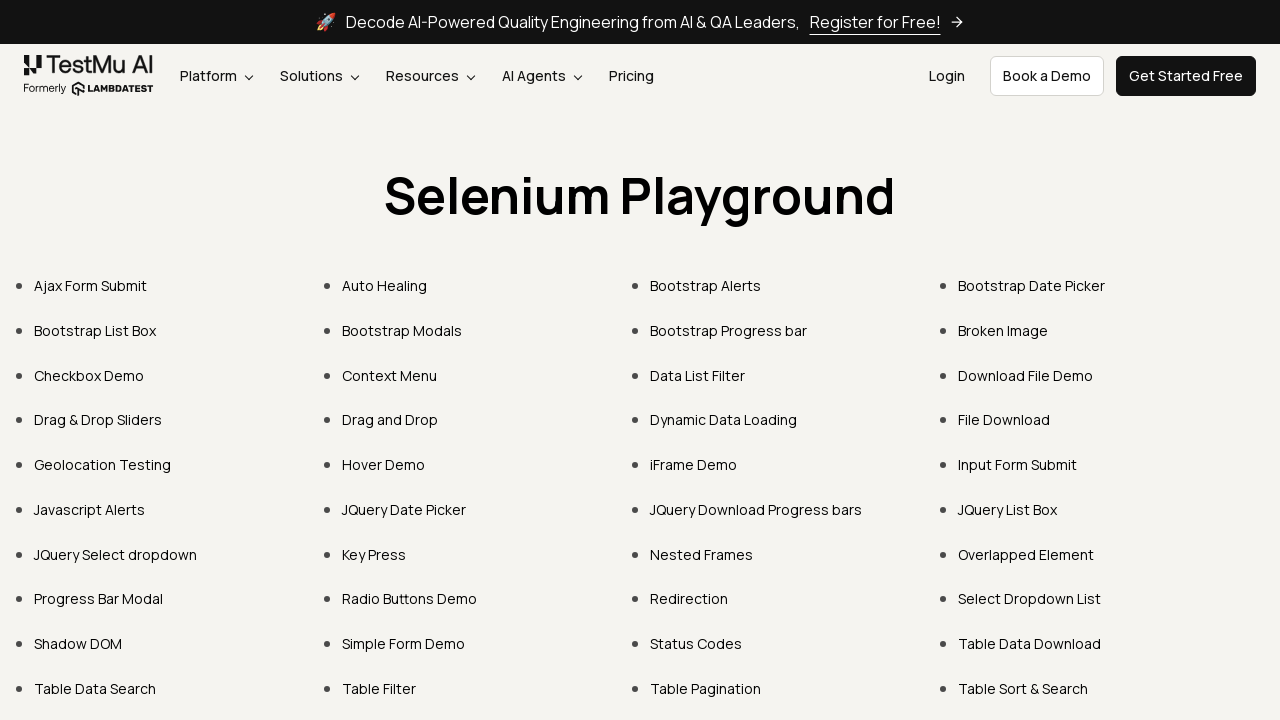

Clicked on Input Form Submit link at (1018, 464) on text=Input Form Submit
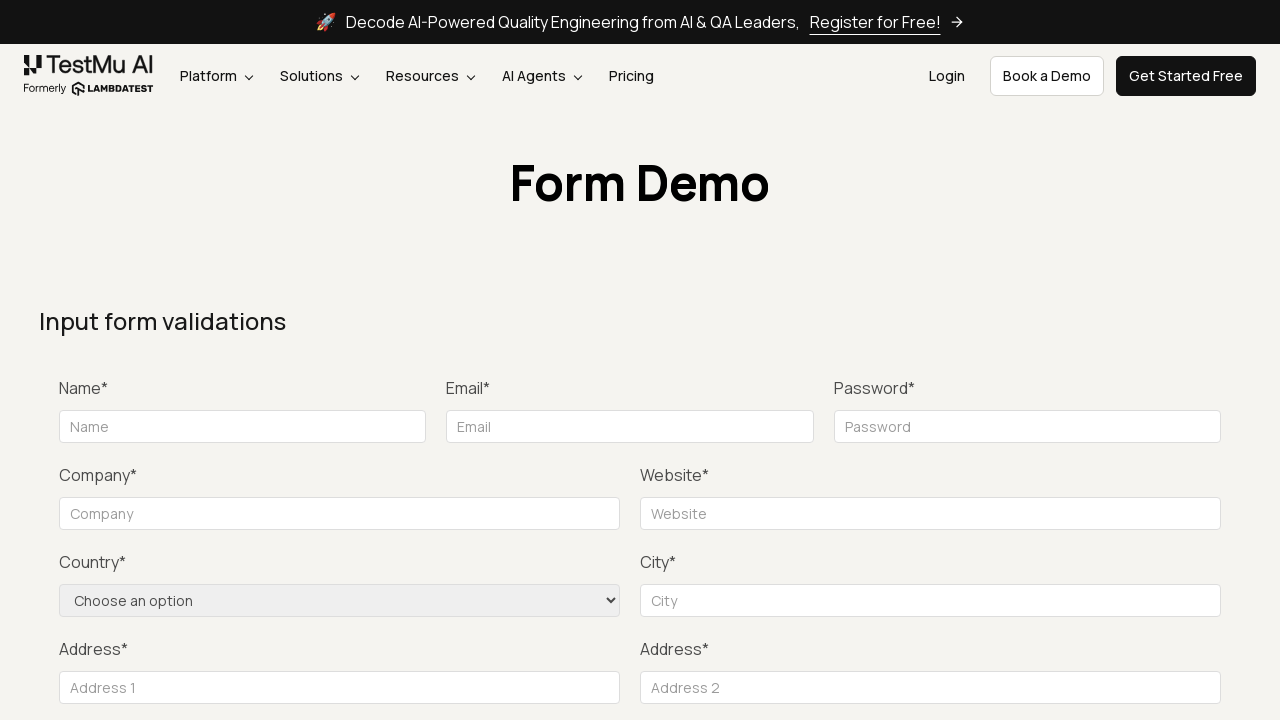

Form loaded and name field is visible
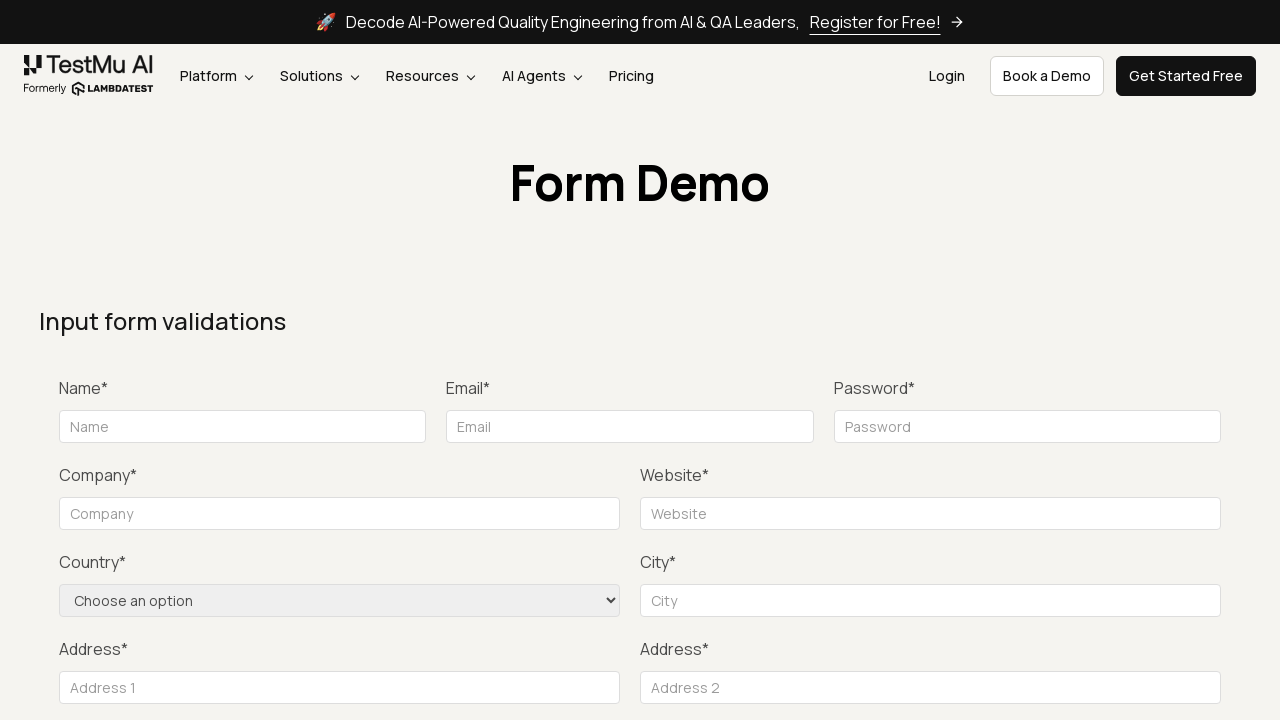

Filled name field with 'Jennifer' on #name
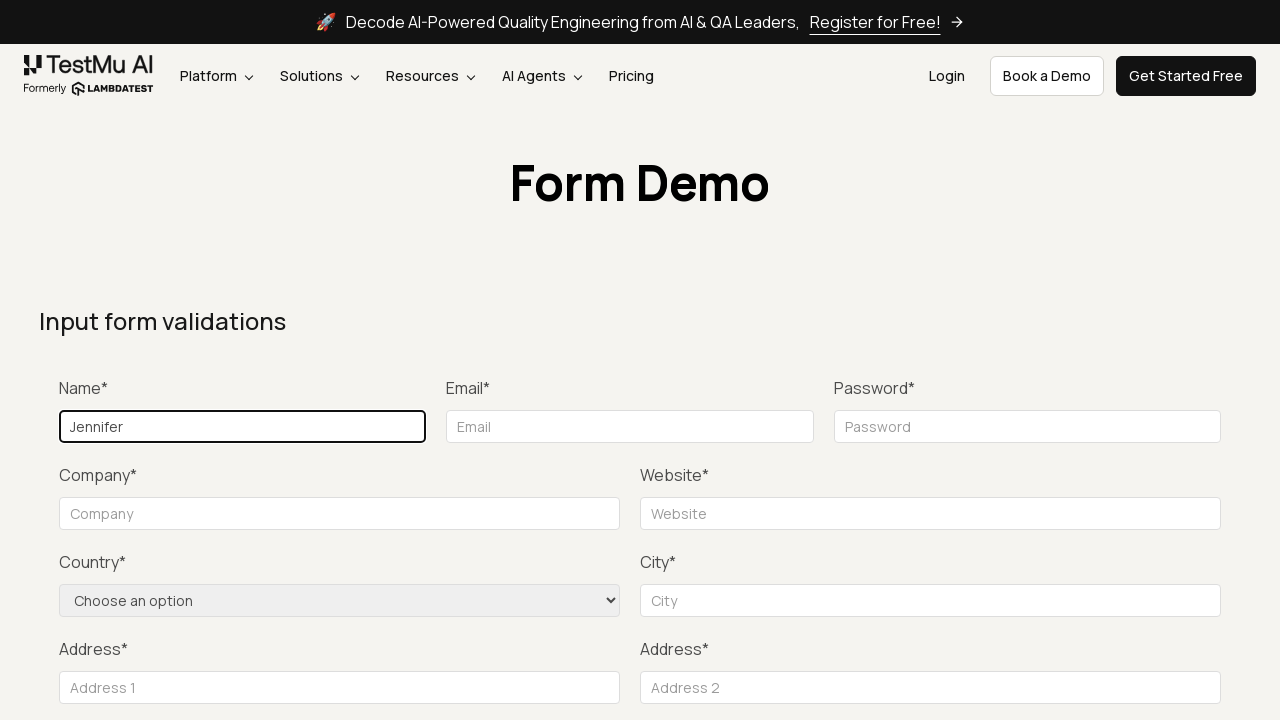

Filled email field with 'jennifer.test@example.com' on #inputEmail4
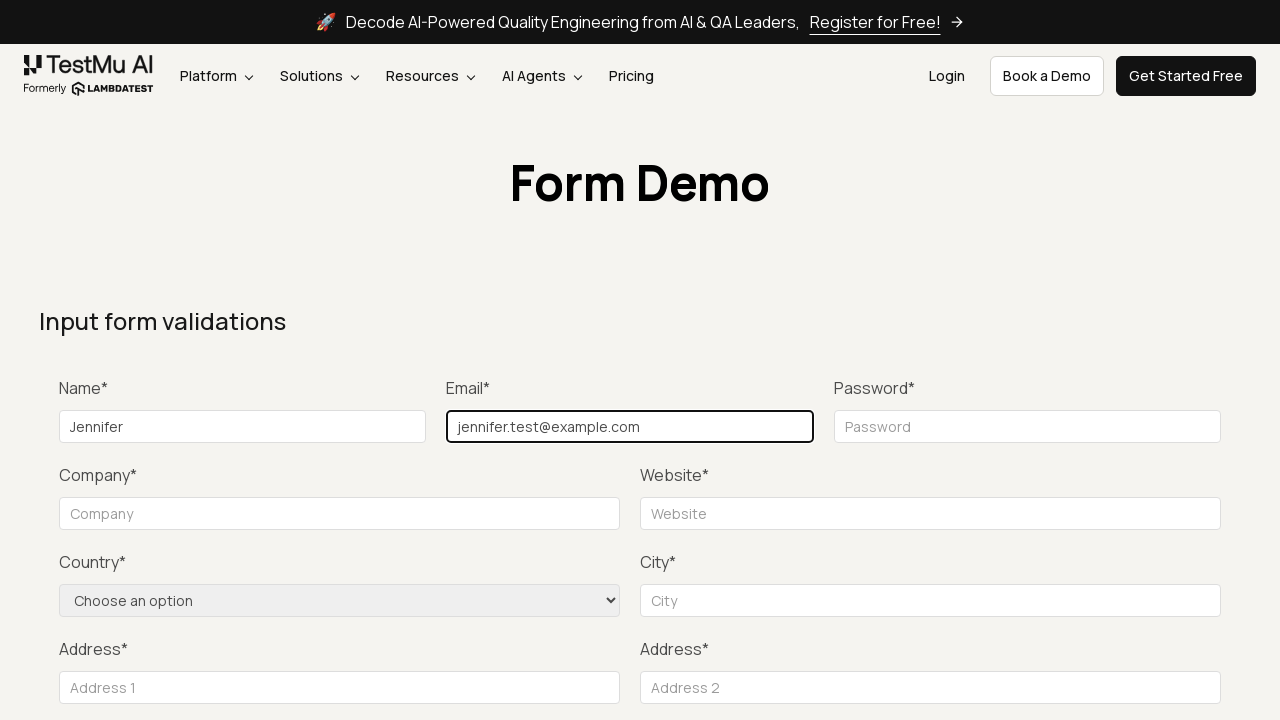

Filled password field with 'SecurePass789' on #inputPassword4
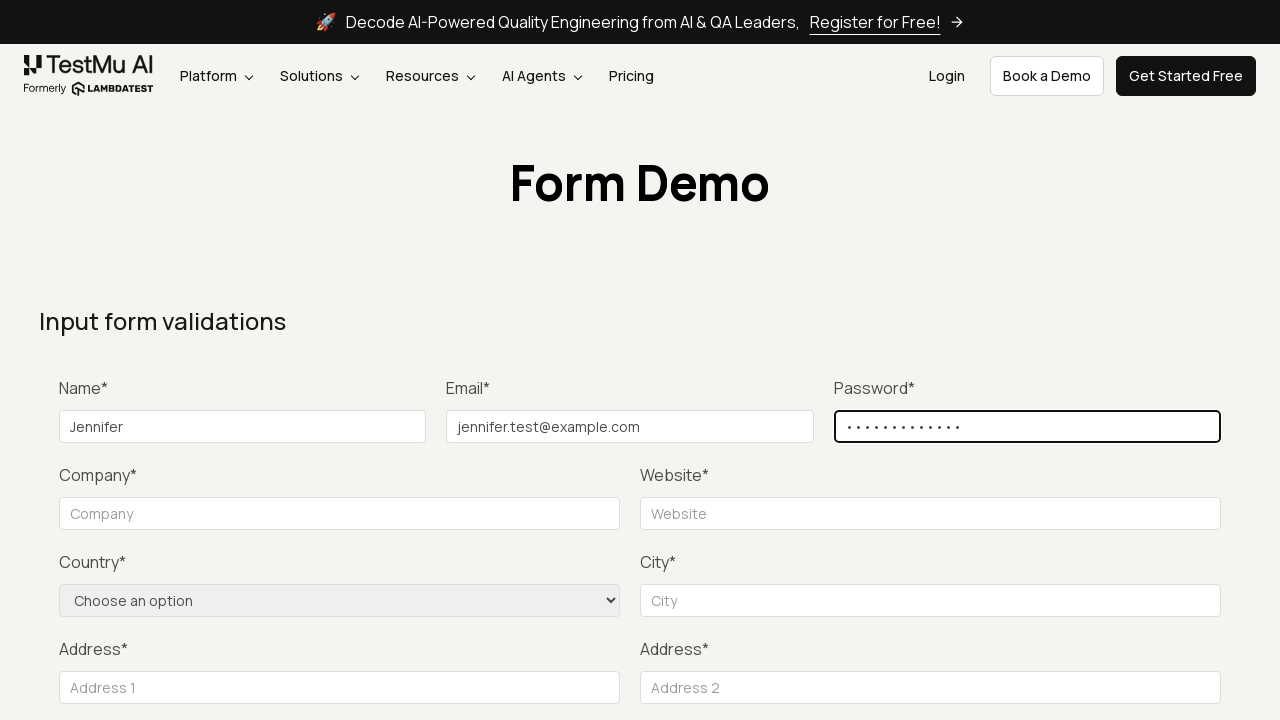

Filled company field with 'TechCorp Inc' on #company
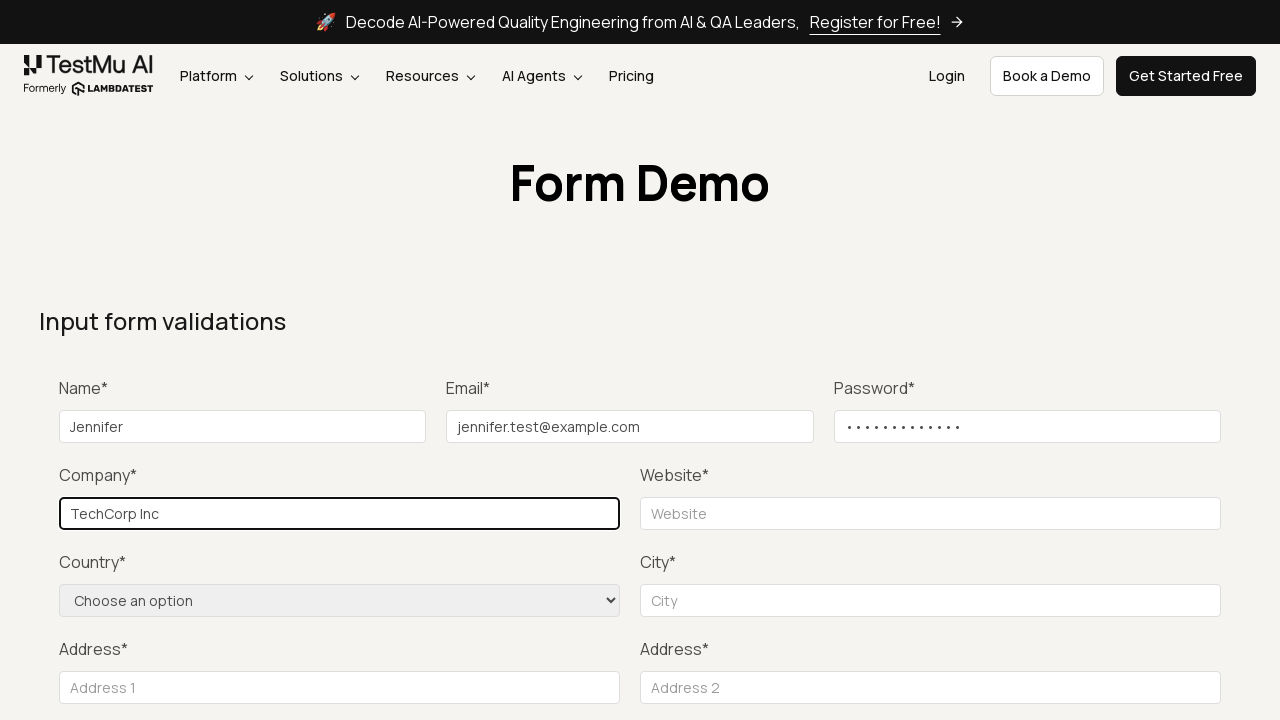

Filled website field with 'https://www.techcorp-example.com/' on #websitename
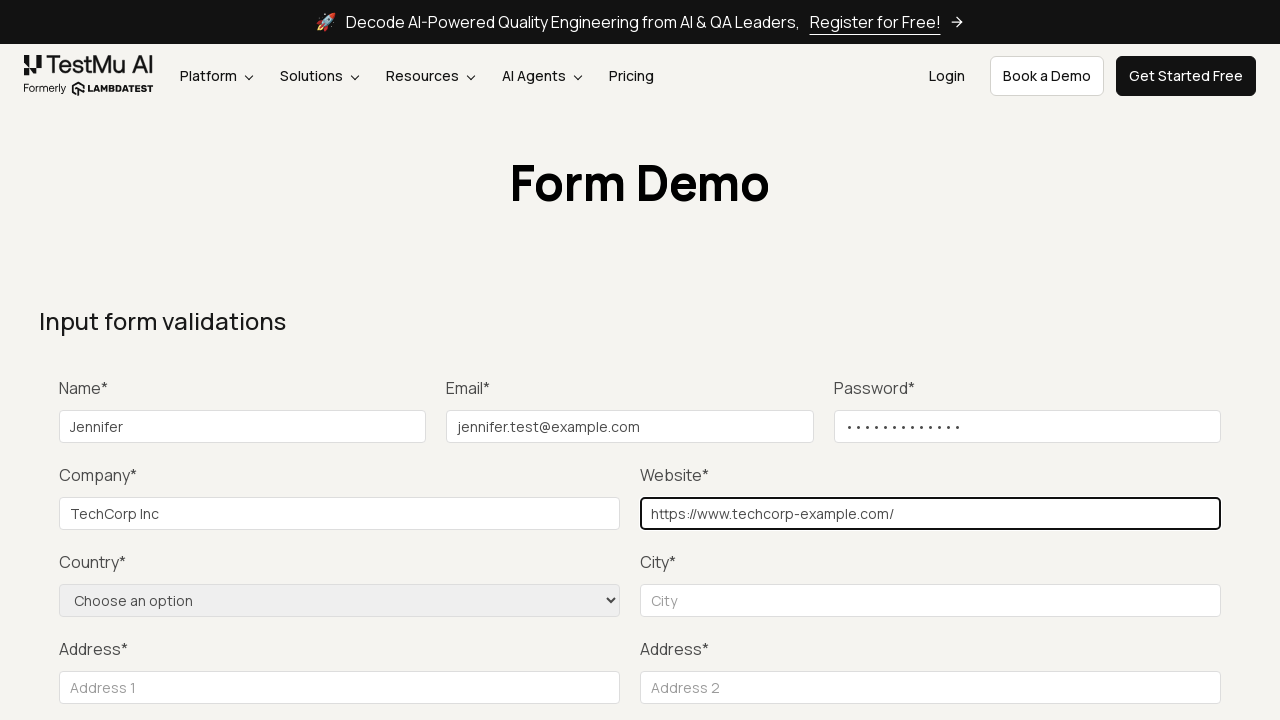

Selected 'United States' from country dropdown on select[name='country']
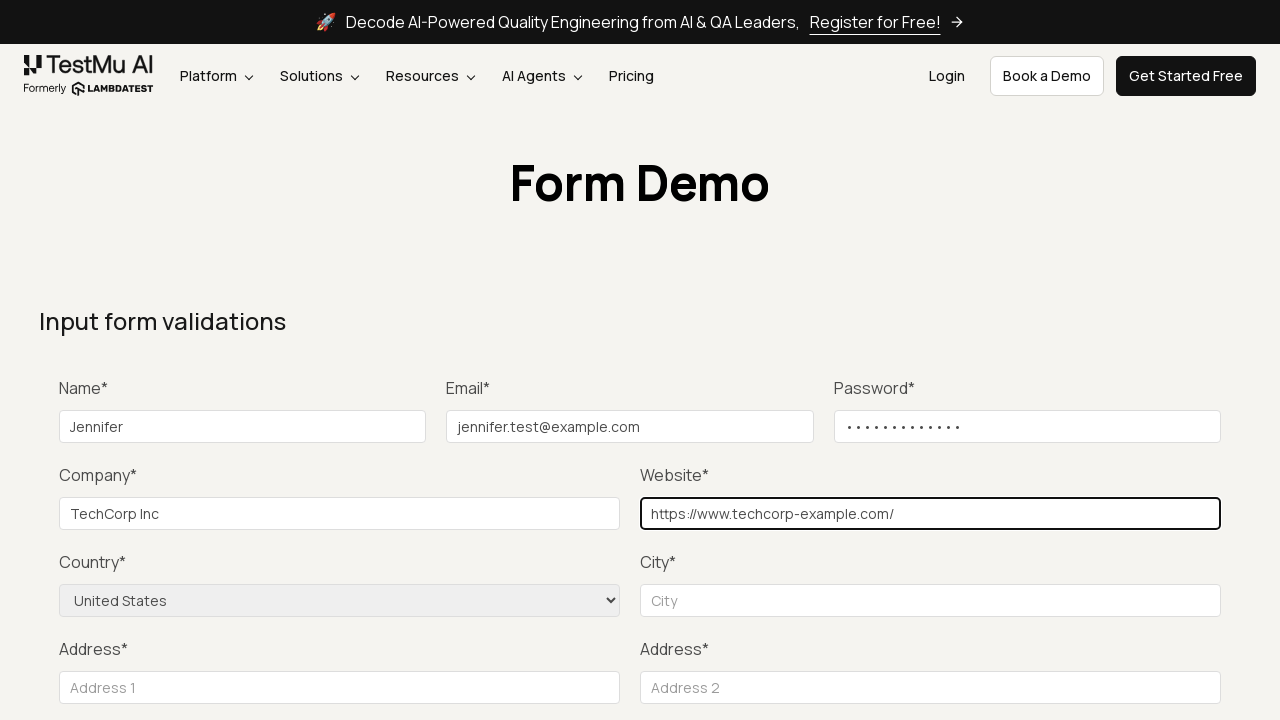

Filled city field with 'San Francisco' on #inputCity
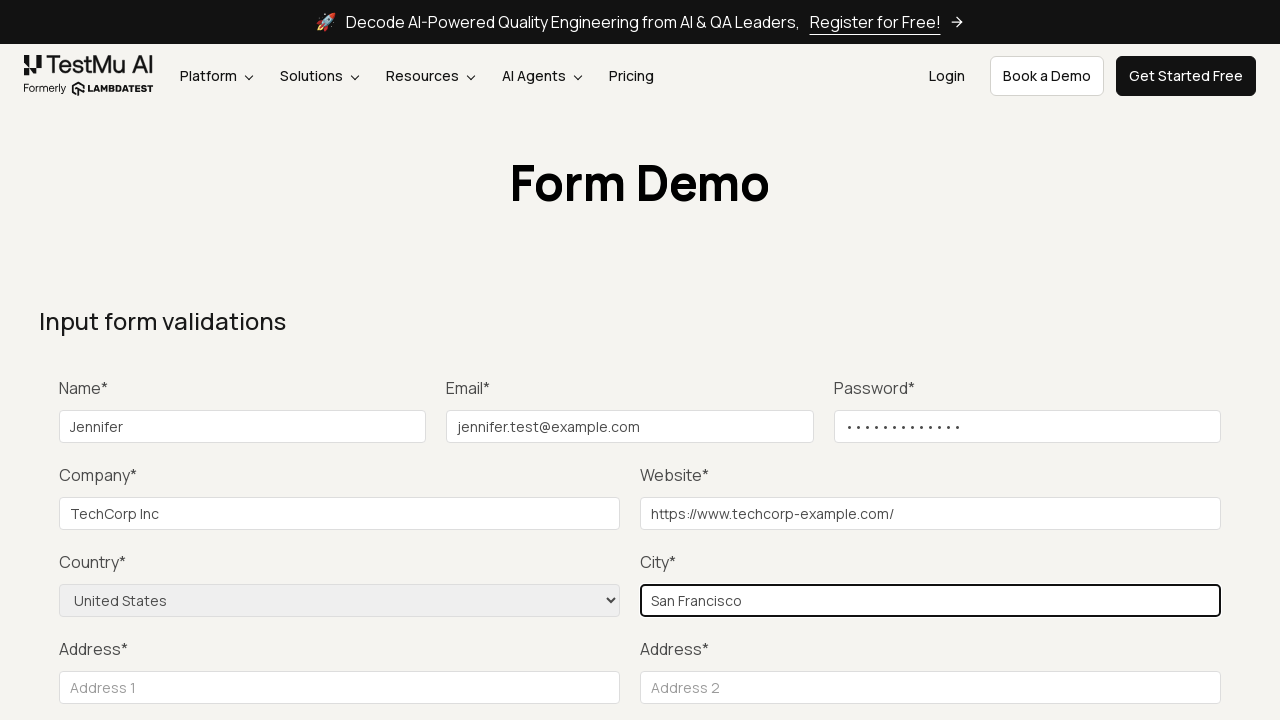

Filled address line 1 with '123 Market Street' on #inputAddress1
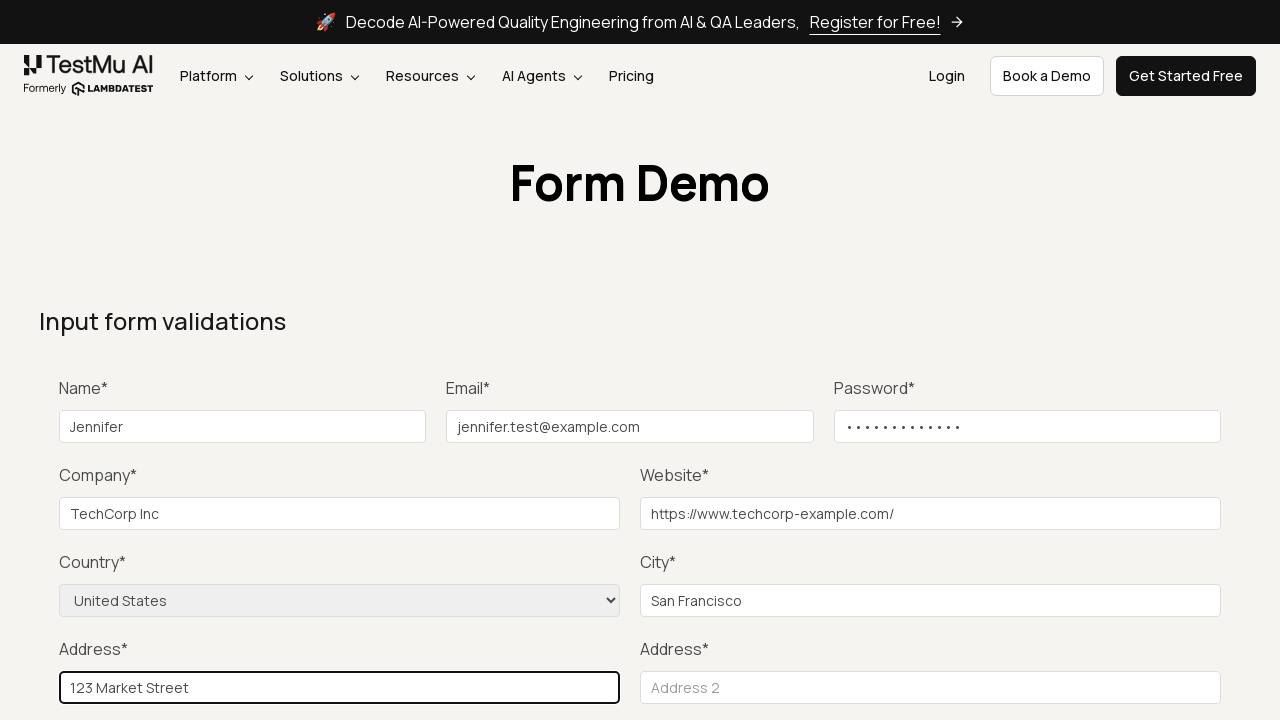

Filled address line 2 with 'Suite 400' on #inputAddress2
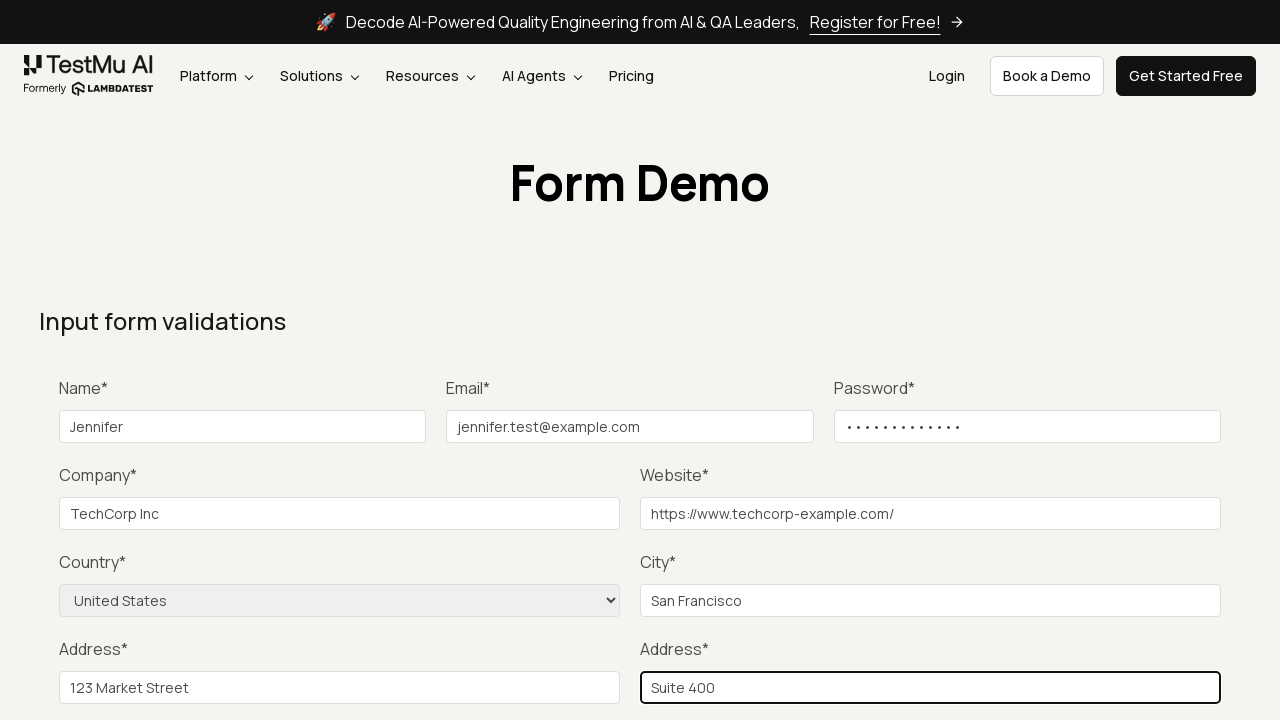

Filled state field with 'California' on #inputState
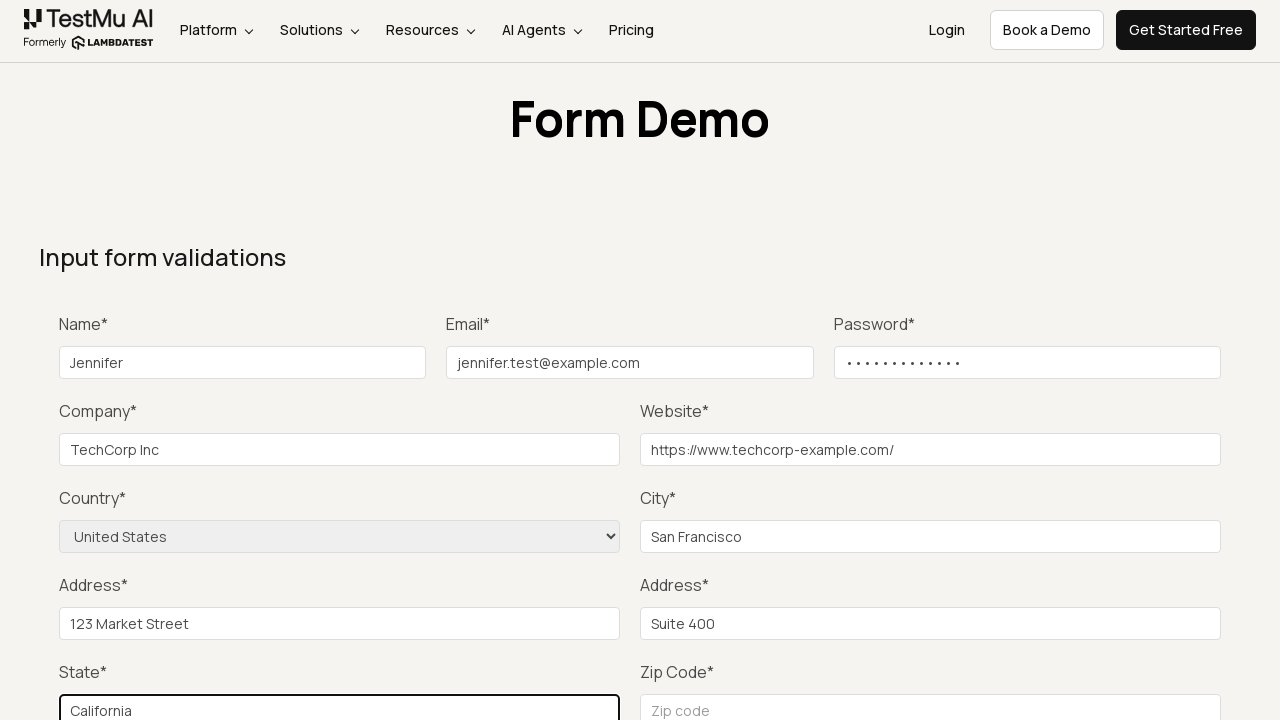

Filled zip code field with '94105' on #inputZip
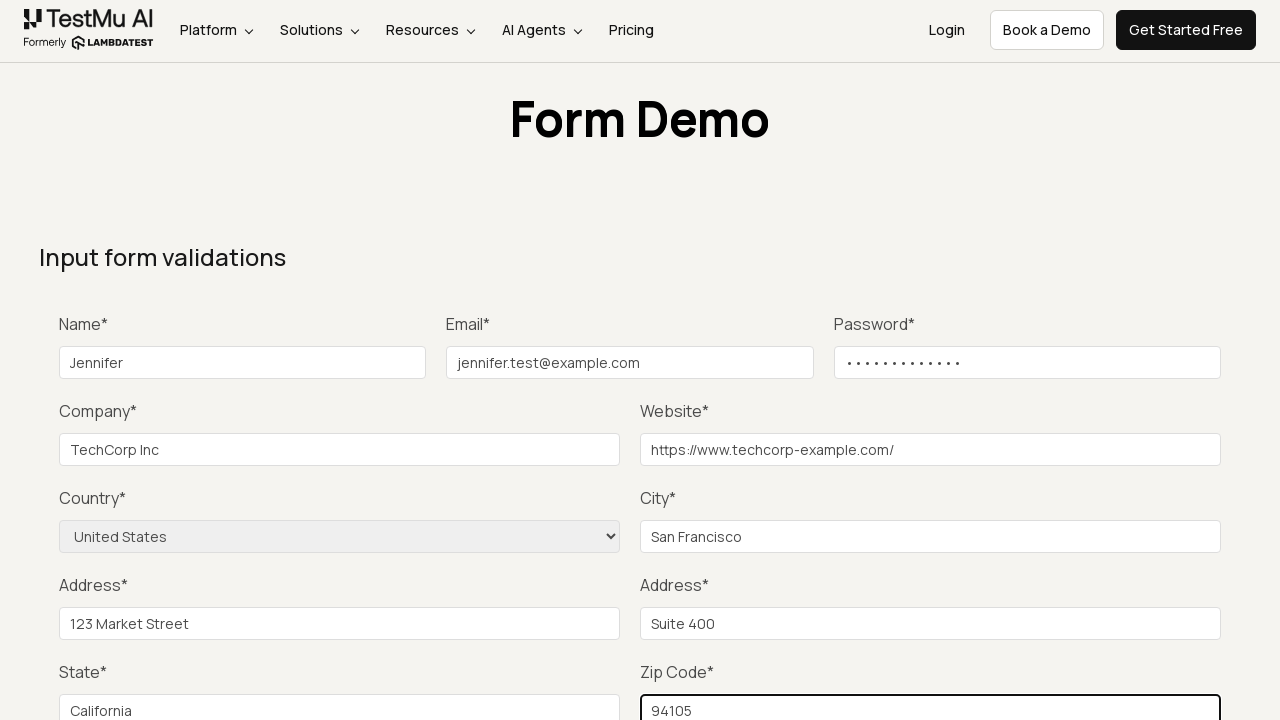

Clicked Submit button to submit the form at (1131, 360) on button:has-text('Submit')
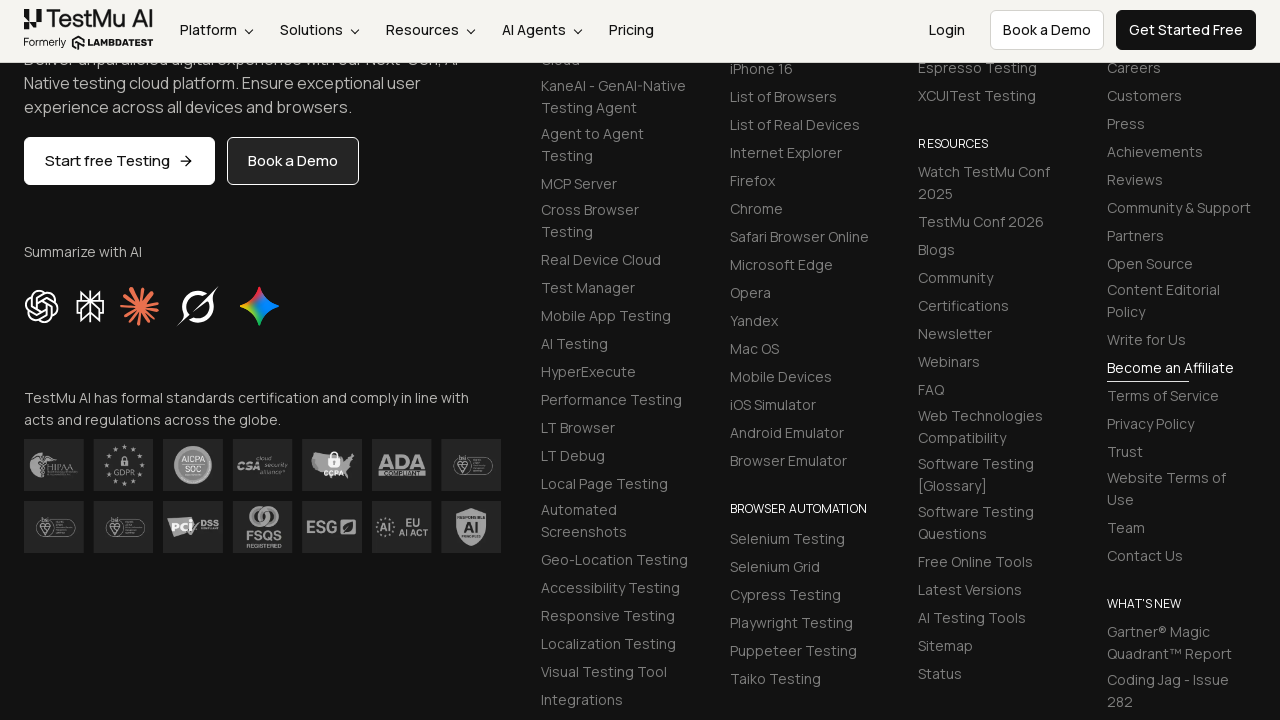

Form submitted successfully and success message displayed
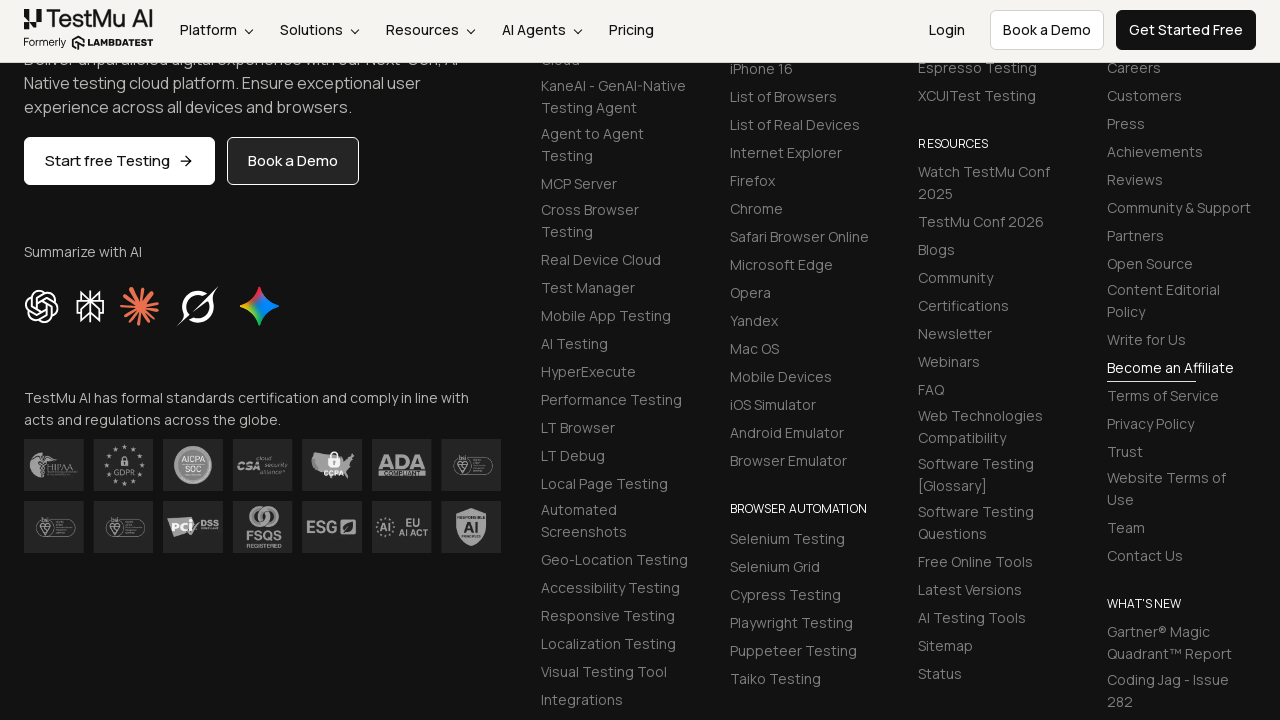

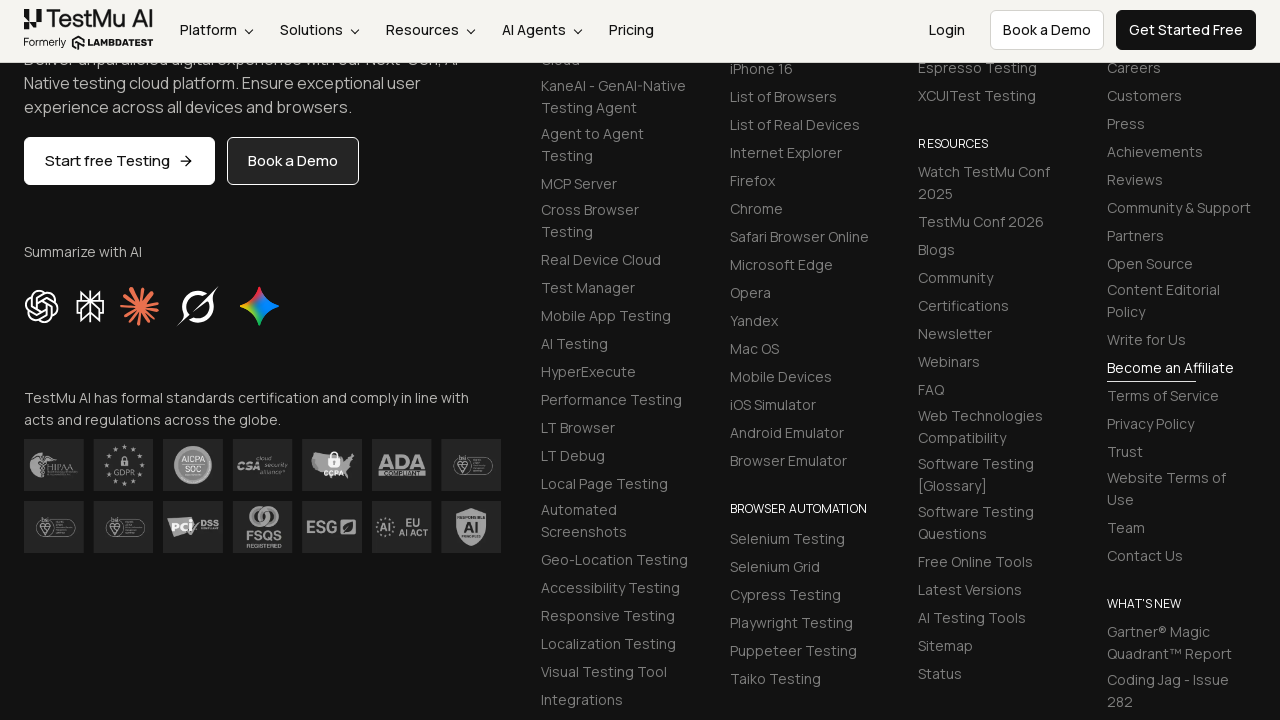